Tests handling of hidden division popup by performing a click action on the page

Starting URL: https://demoapps.qspiders.com/ui/hidden?sublist=0

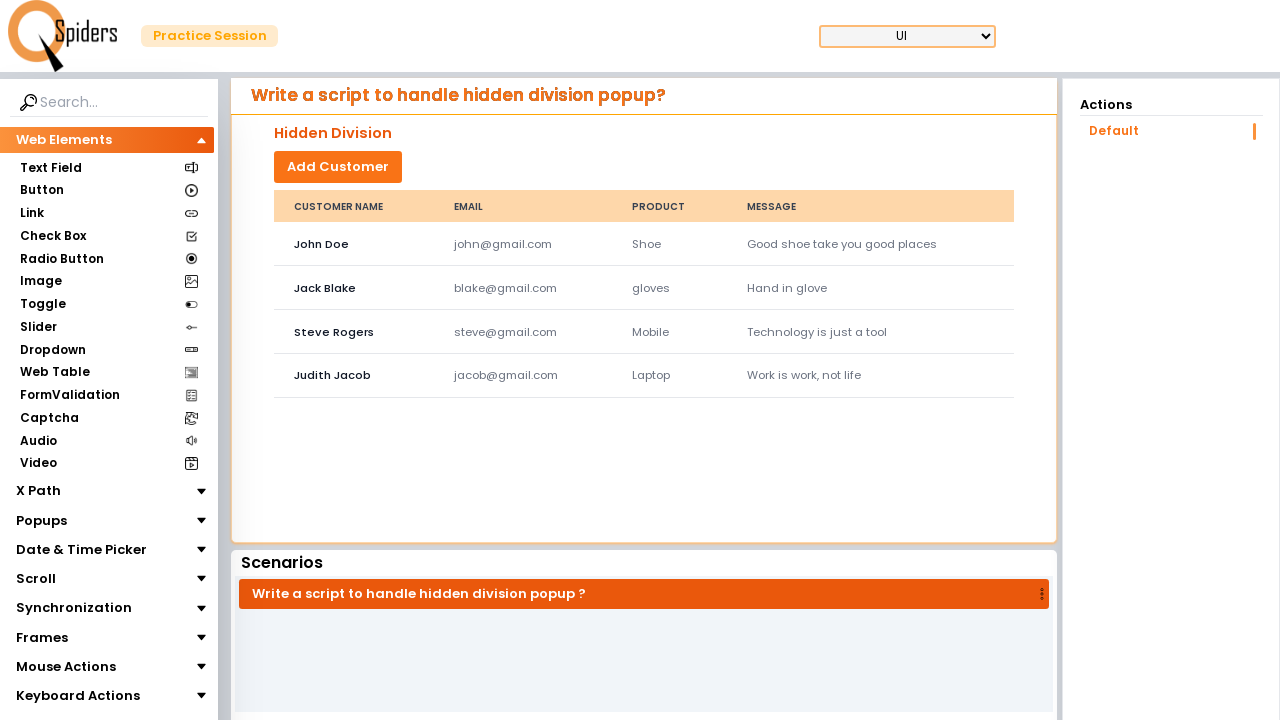

Navigated to authentication window test page with hidden division popup
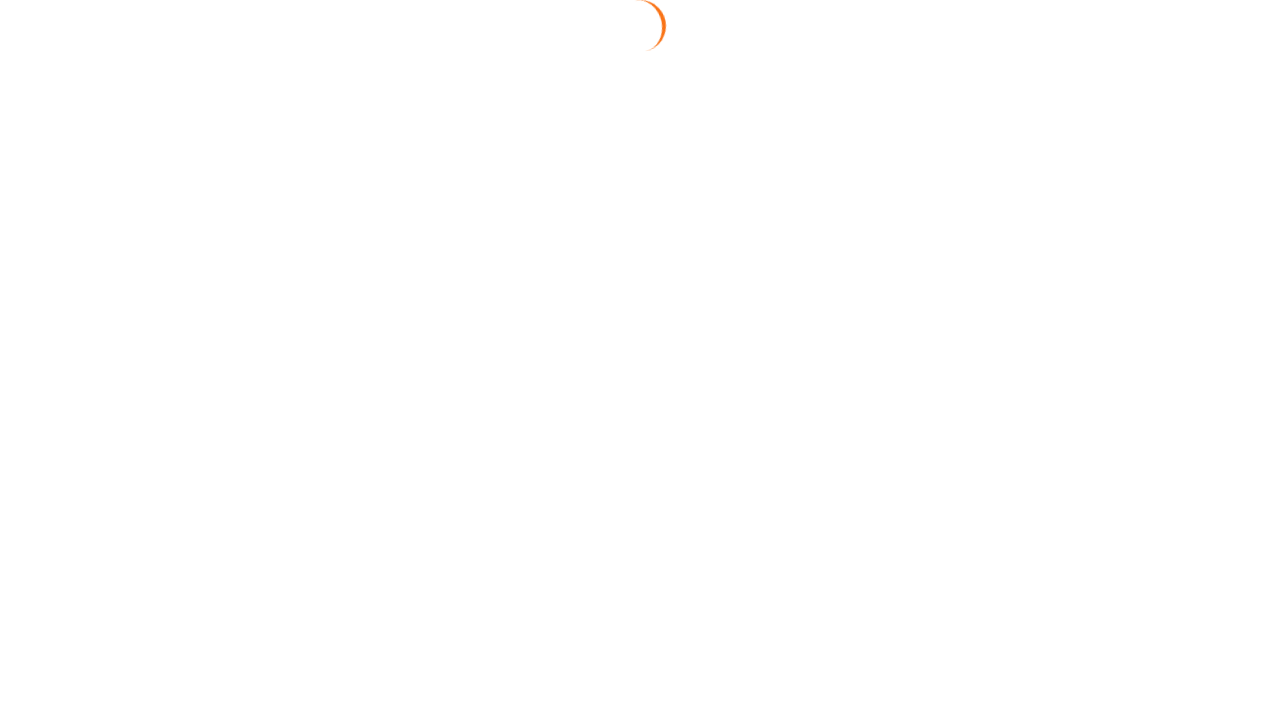

Clicked on page body to trigger hidden division popup at (640, 360) on body
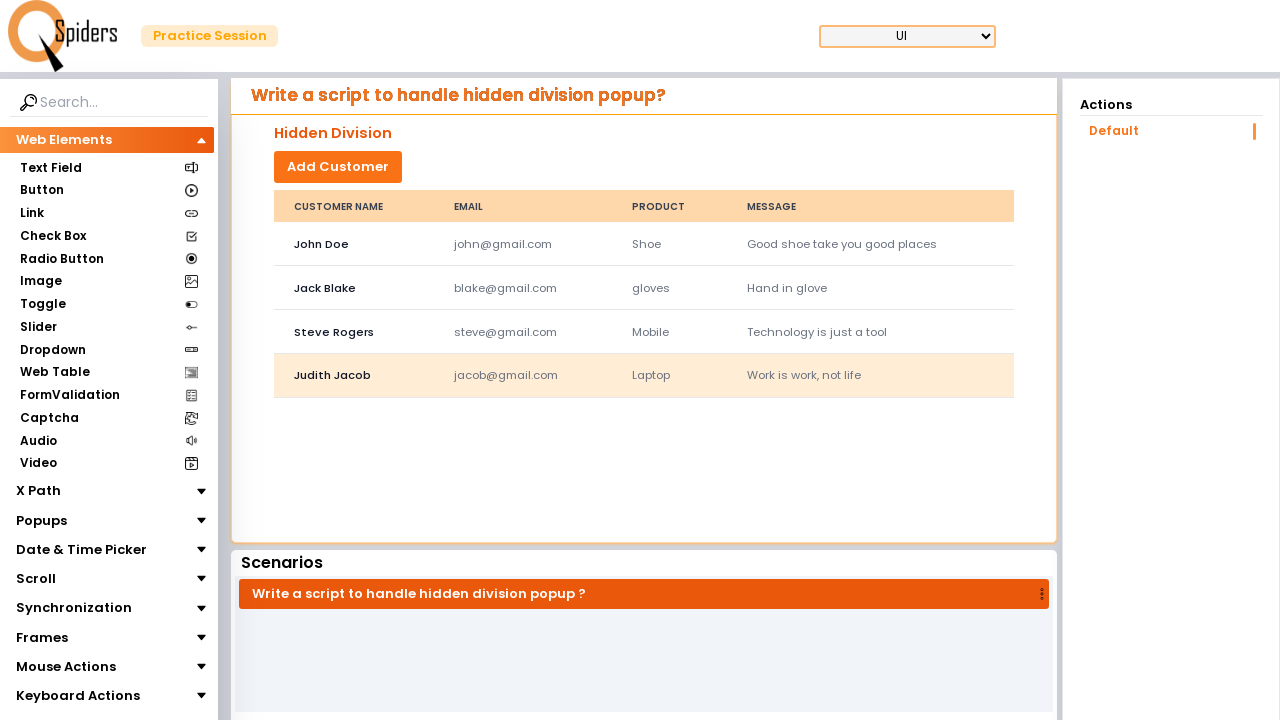

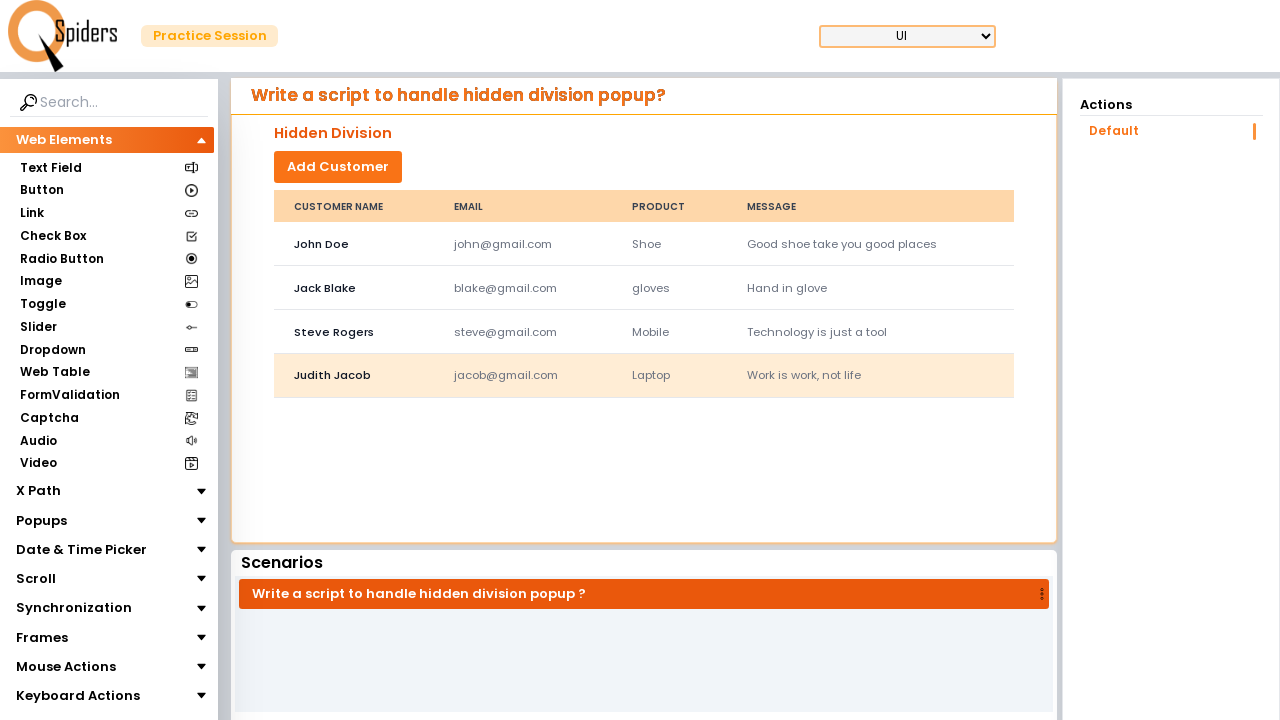